Tests checkbox selection state by checking initial state, clicking the checkbox, and verifying it becomes selected

Starting URL: http://the-internet.herokuapp.com/dynamic_controls

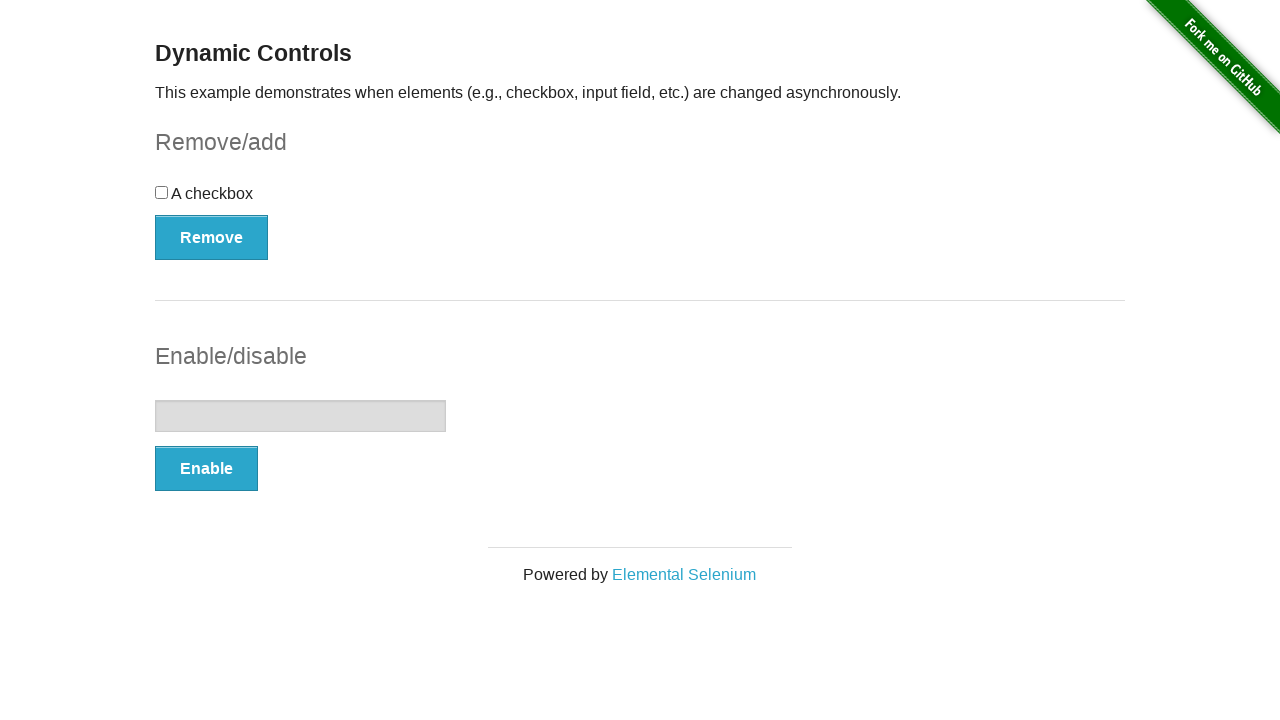

Located checkbox element on dynamic controls page
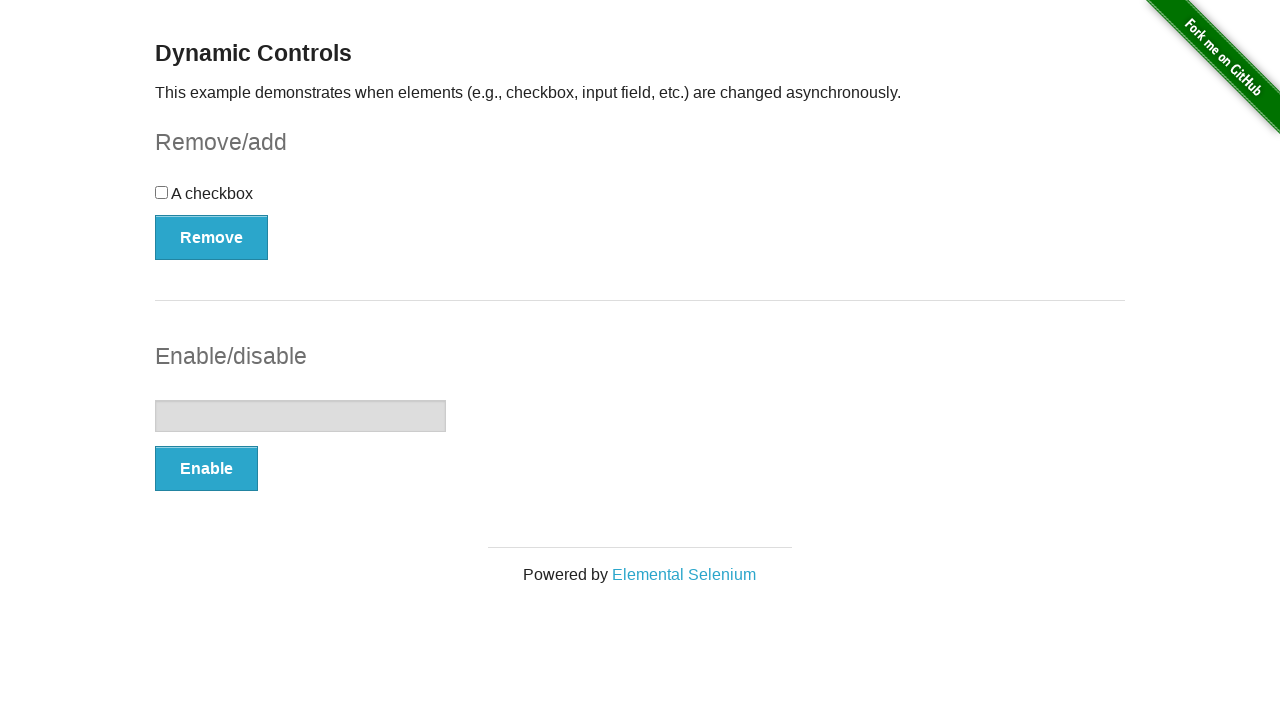

Checked initial checkbox state: False
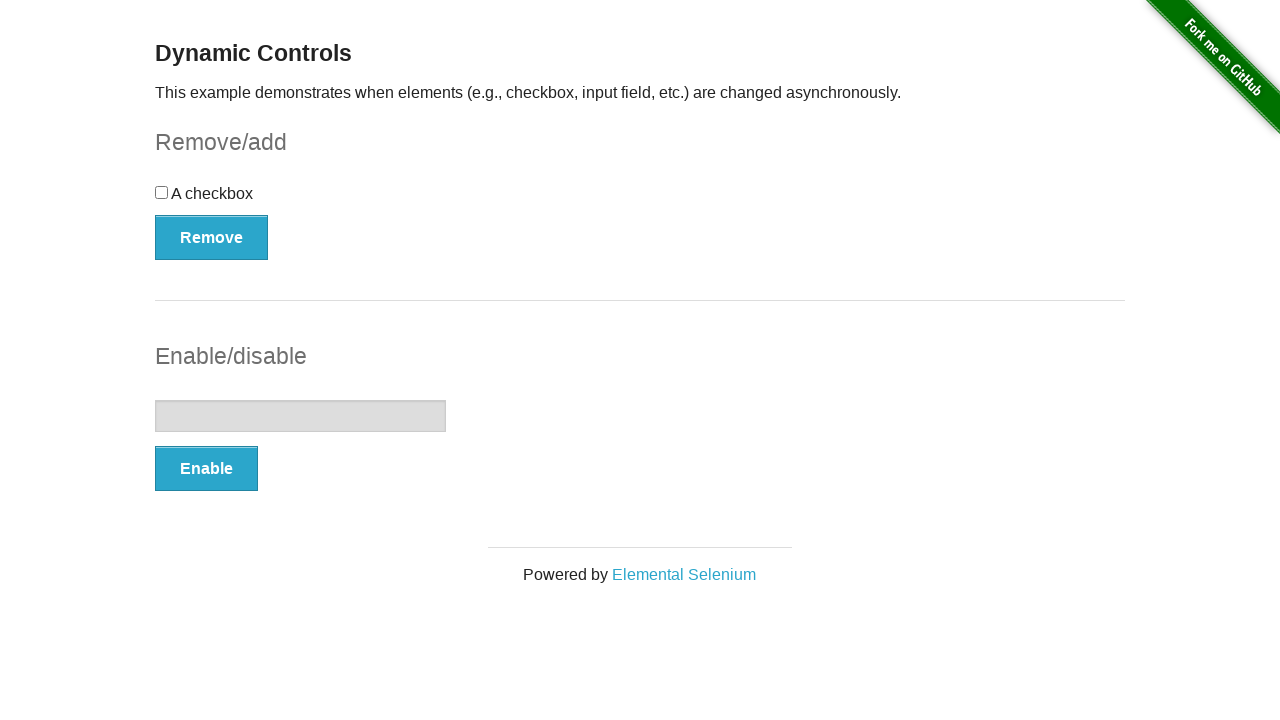

Clicked checkbox to toggle selection state at (162, 192) on xpath=//input[@type='checkbox']
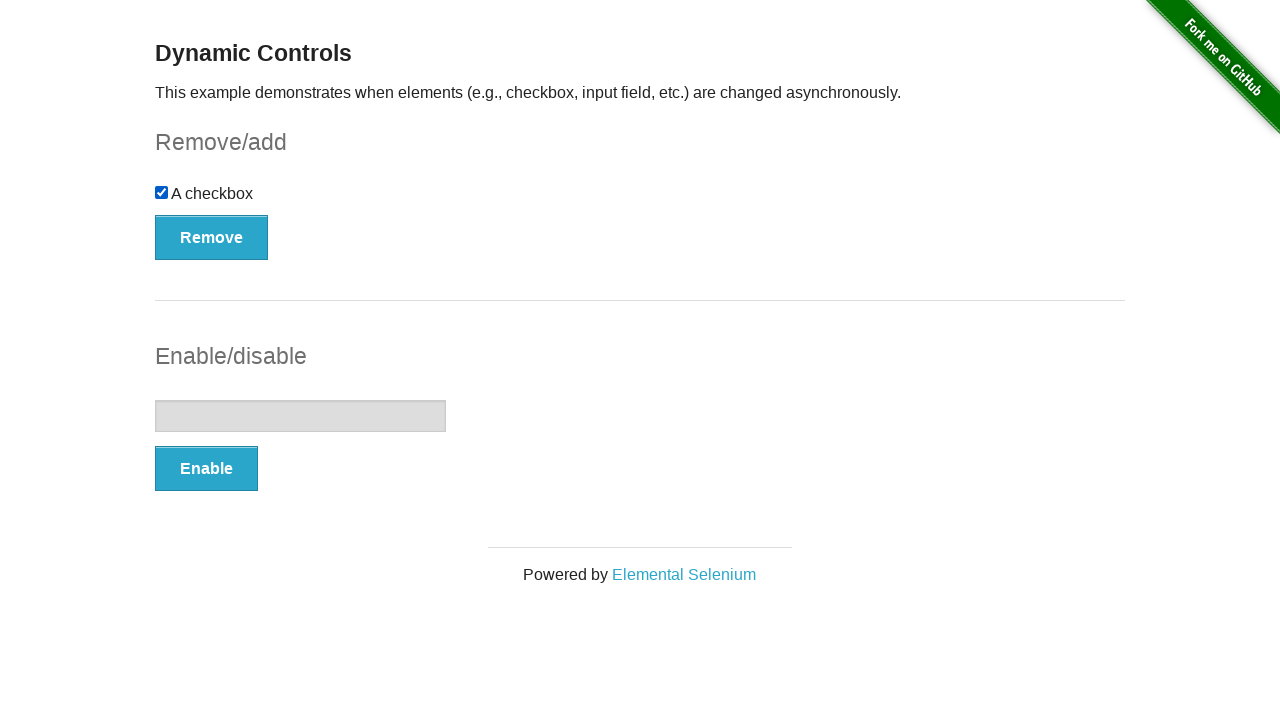

Verified checkbox state after click: True
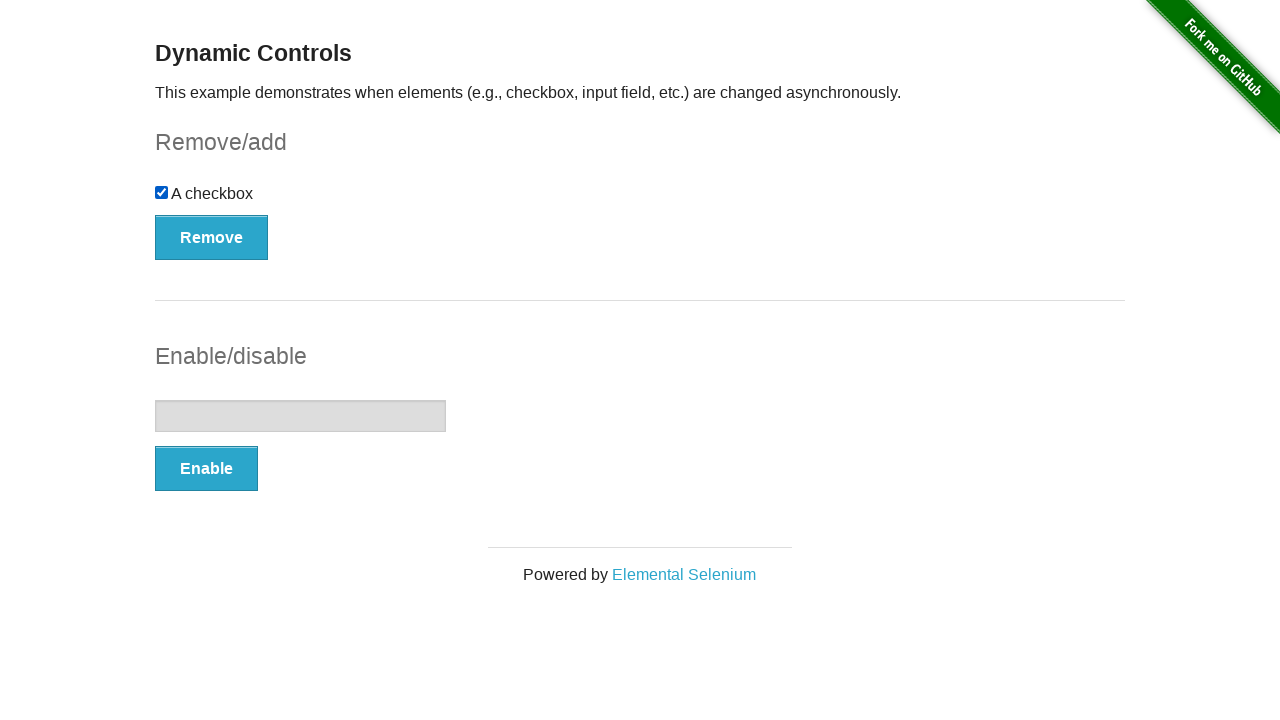

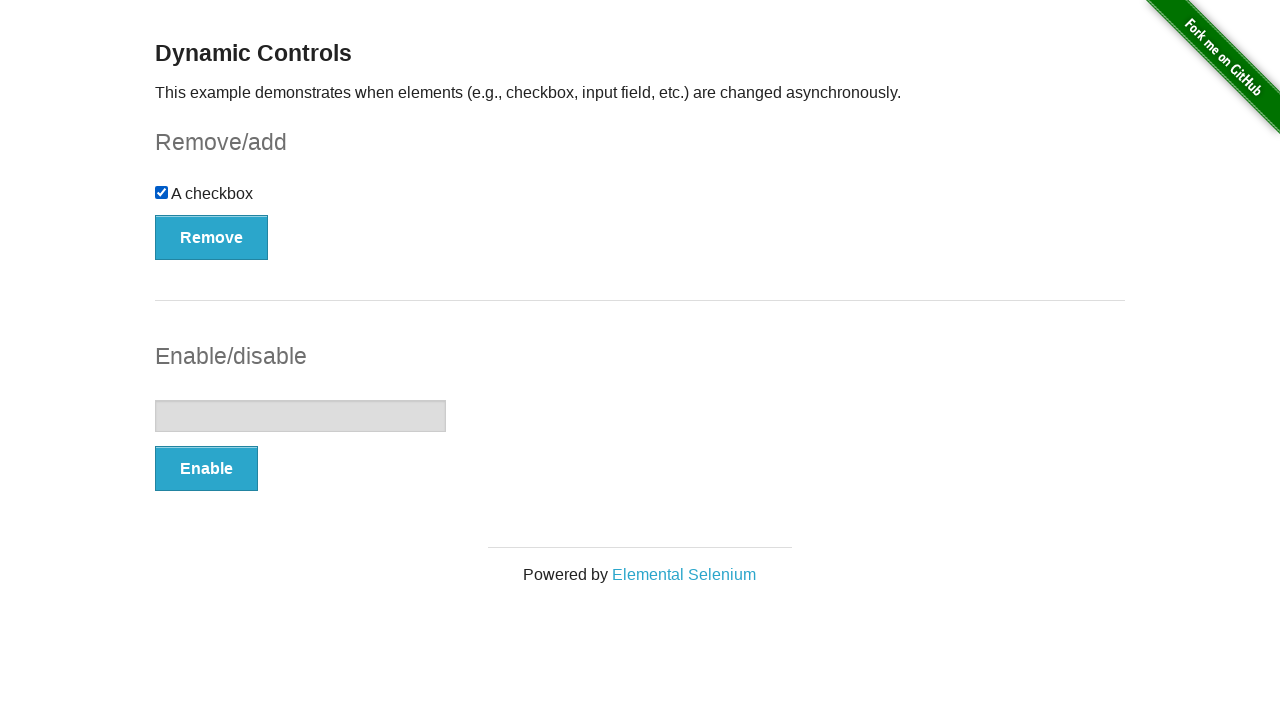